Tests multiple browser windows by clicking a link that opens a new window, verifying content in the new window, then closing it and returning to the original window

Starting URL: https://the-internet.herokuapp.com/windows

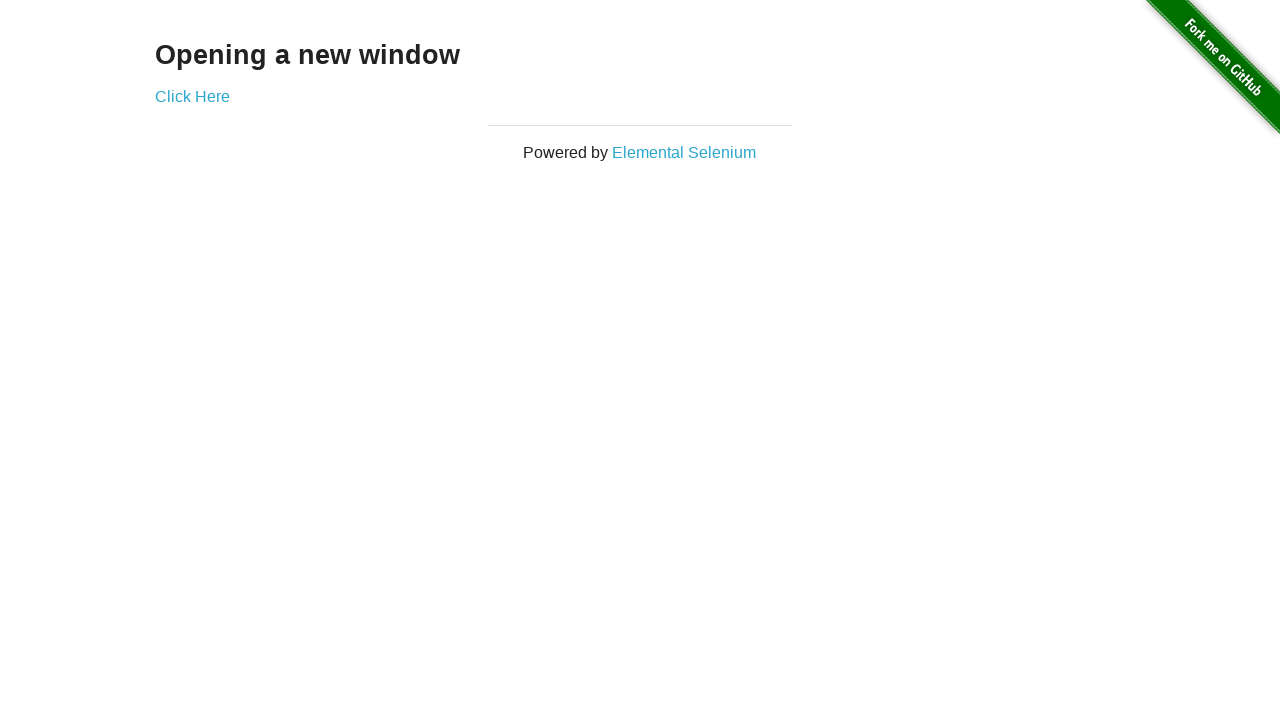

Clicked link to open new window at (192, 96) on #content div a
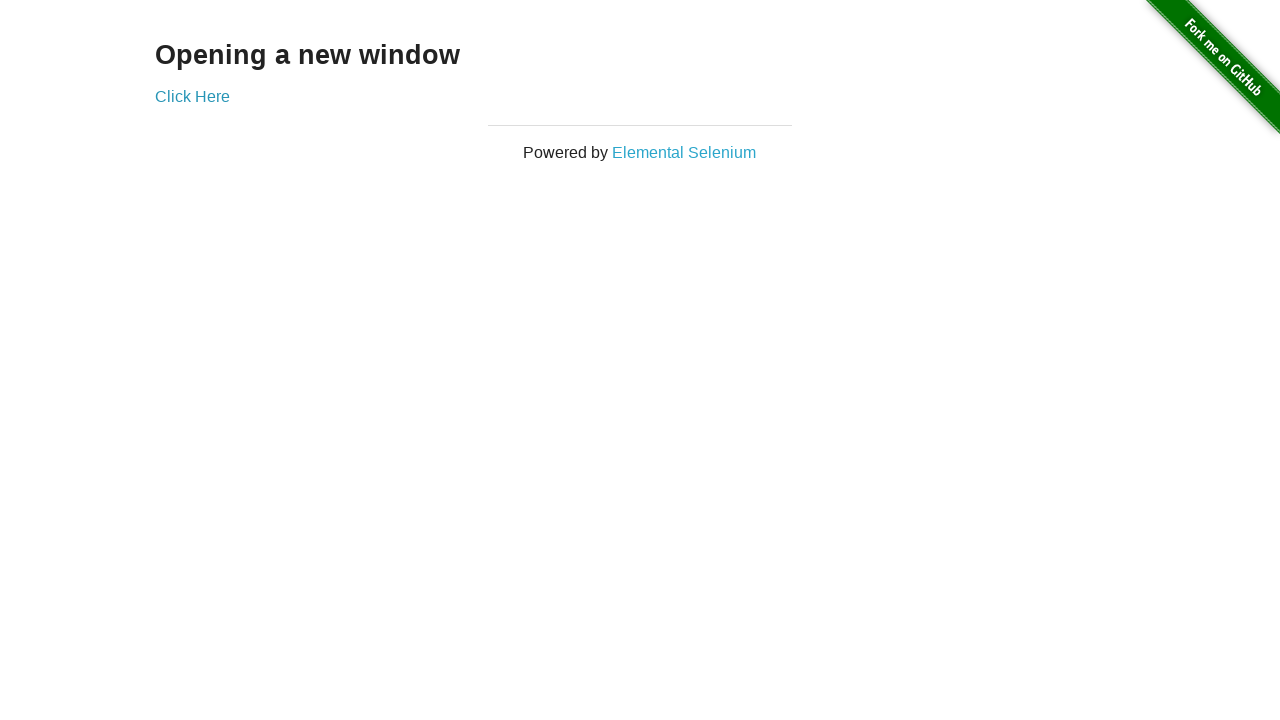

New window opened and captured
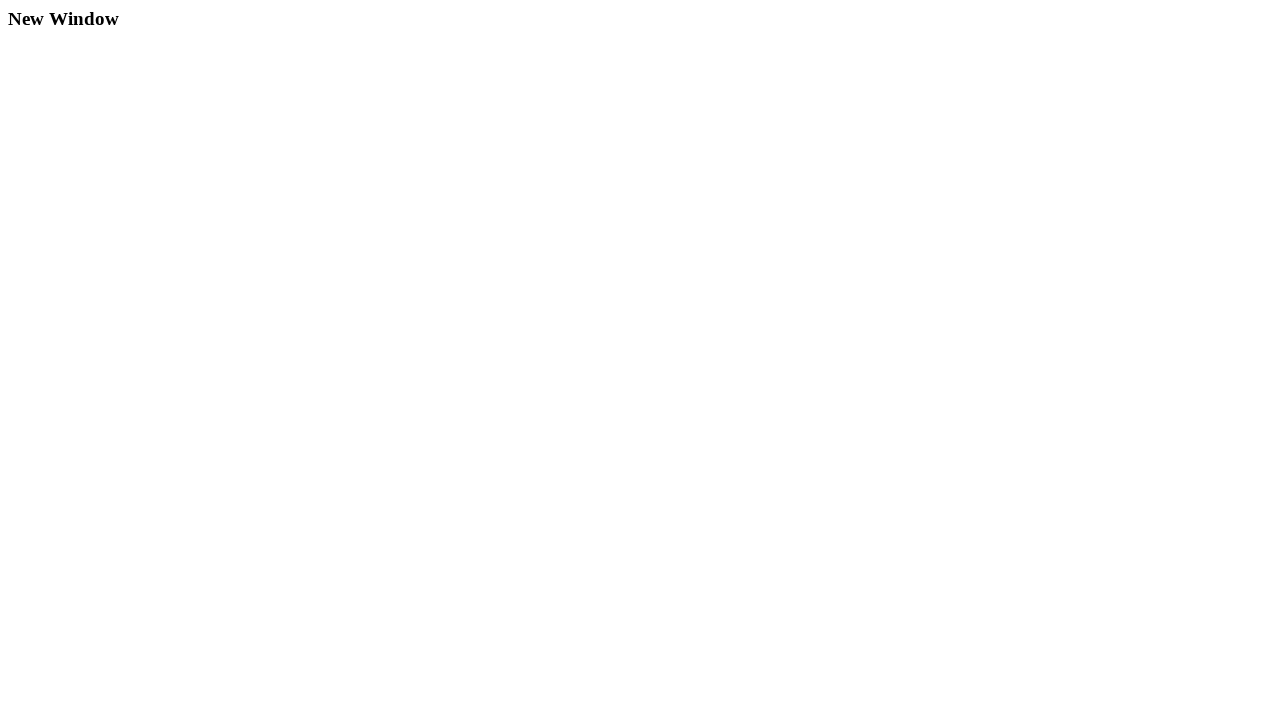

New window page loaded completely
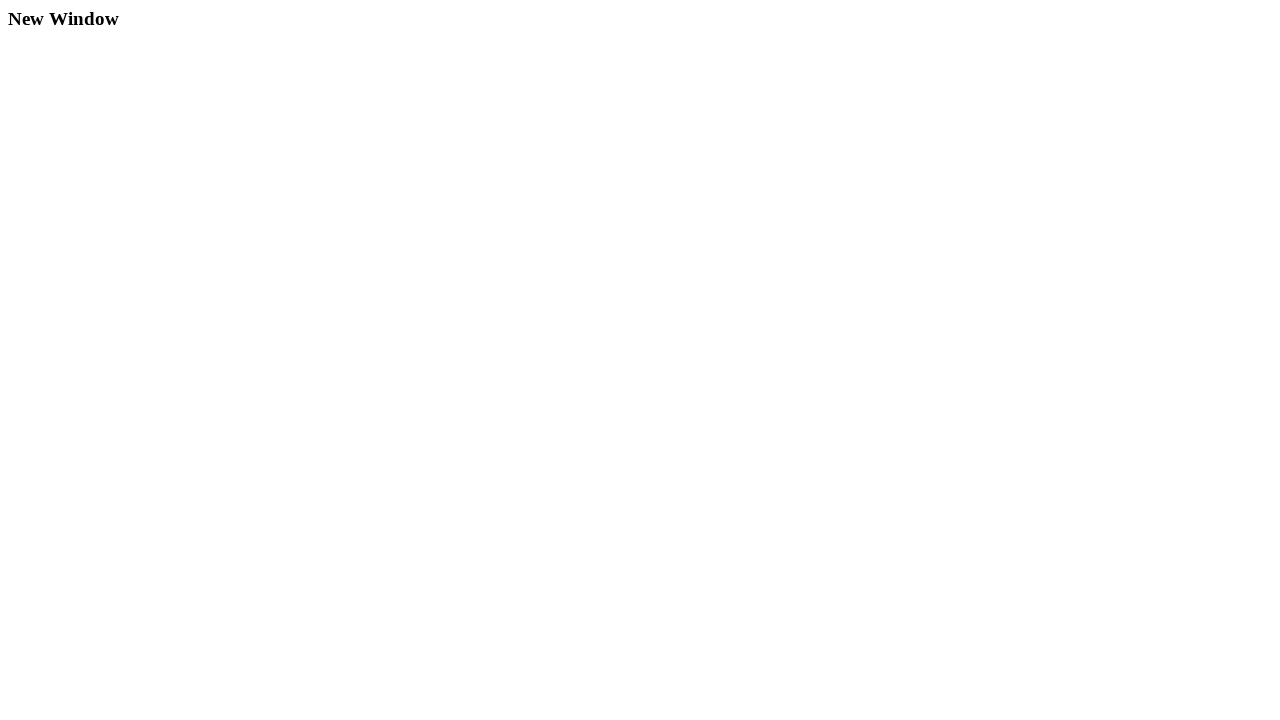

Retrieved heading text: 'New Window'
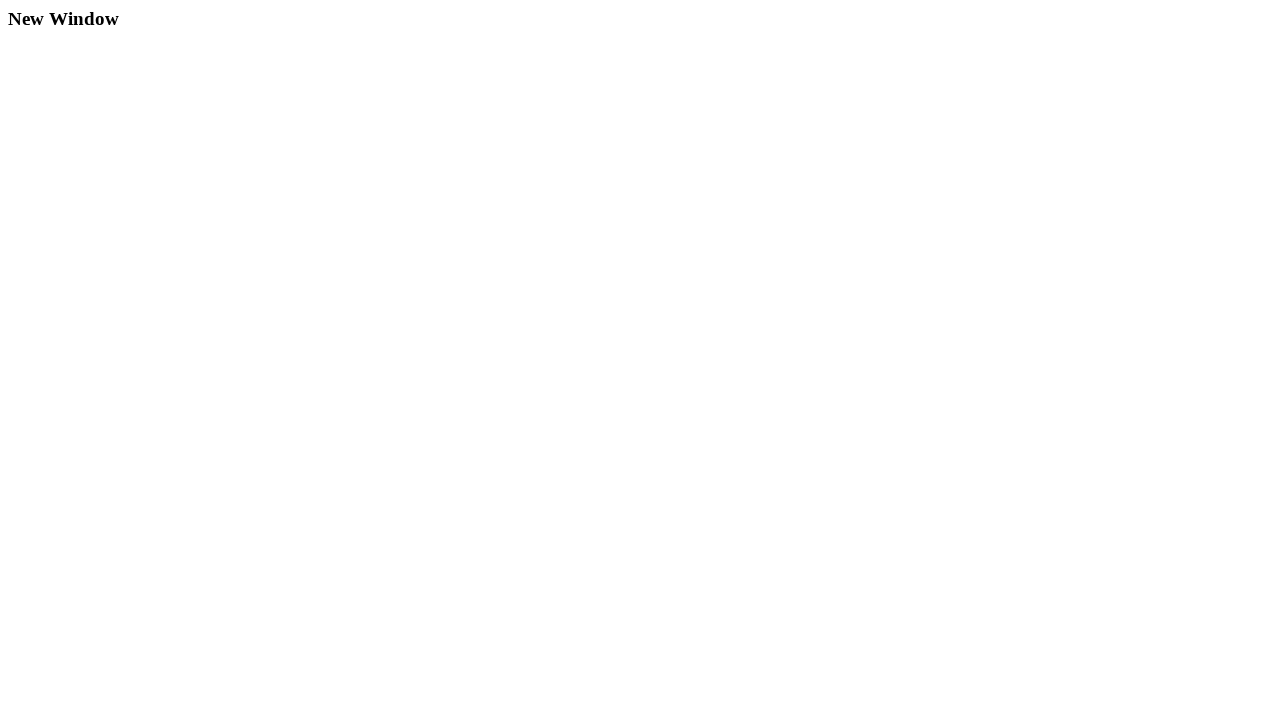

Verified new window contains correct heading 'New Window'
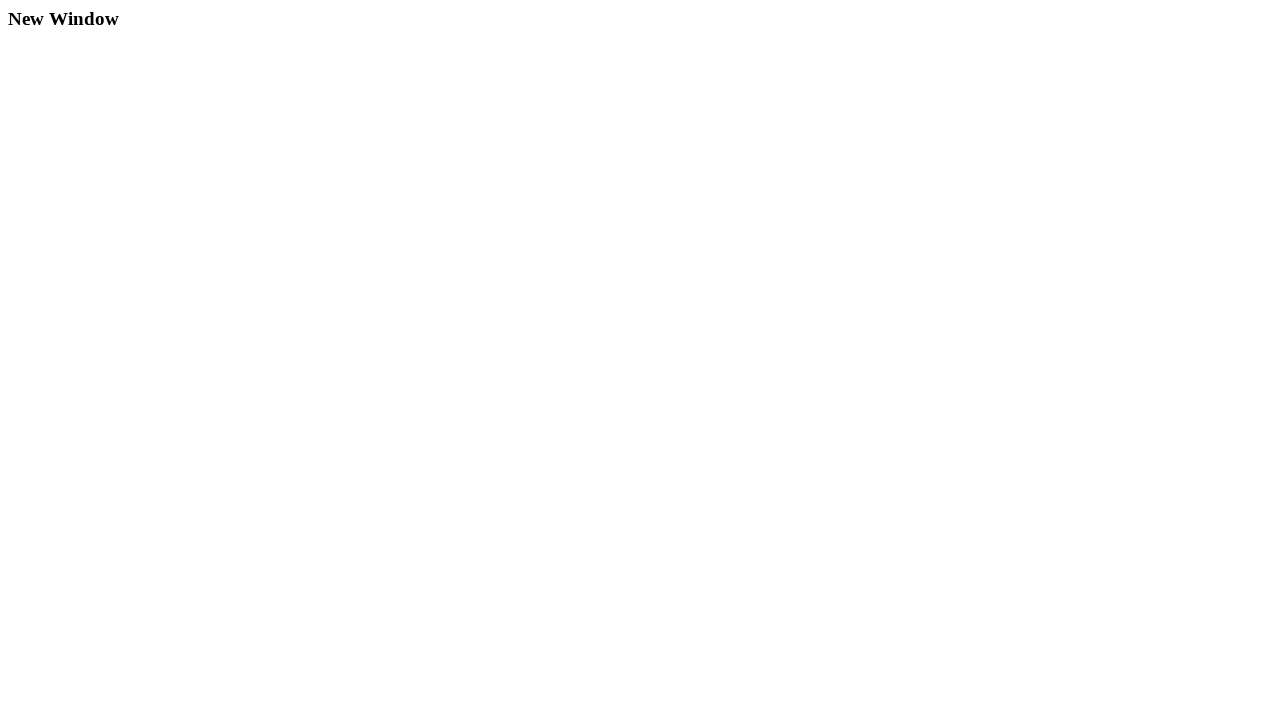

Closed the new window
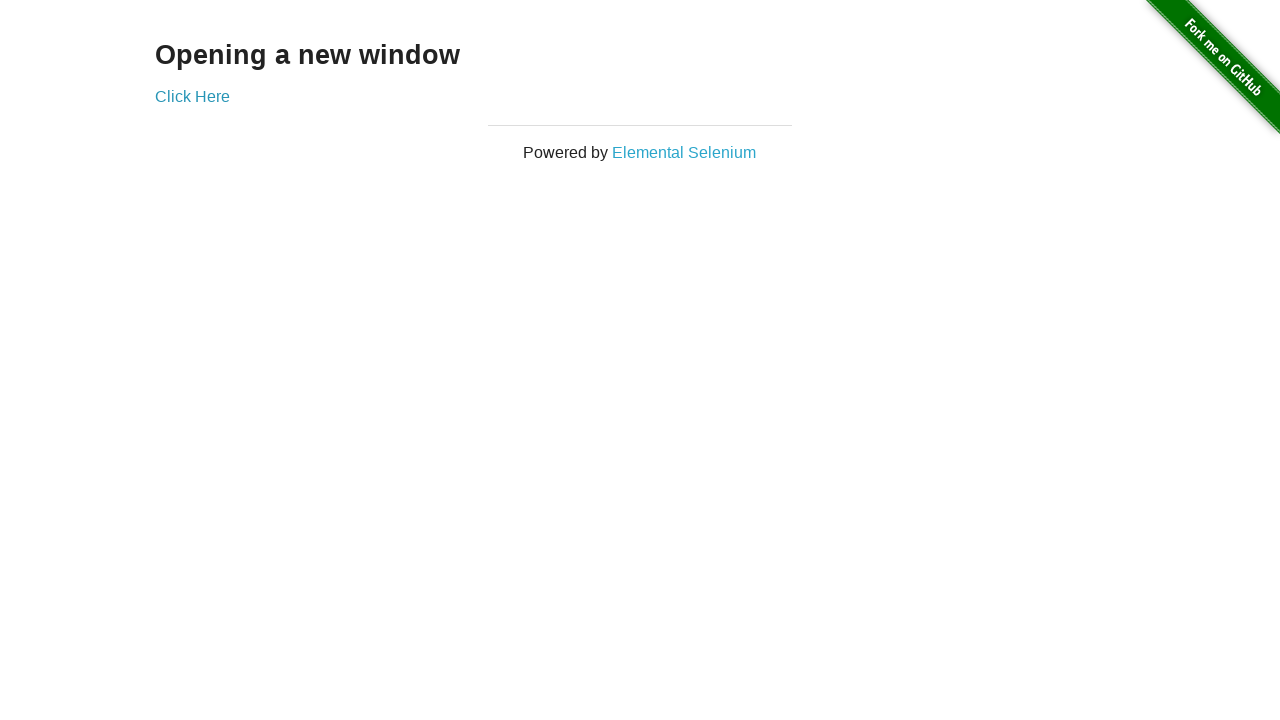

Verified returned to original window with correct URL
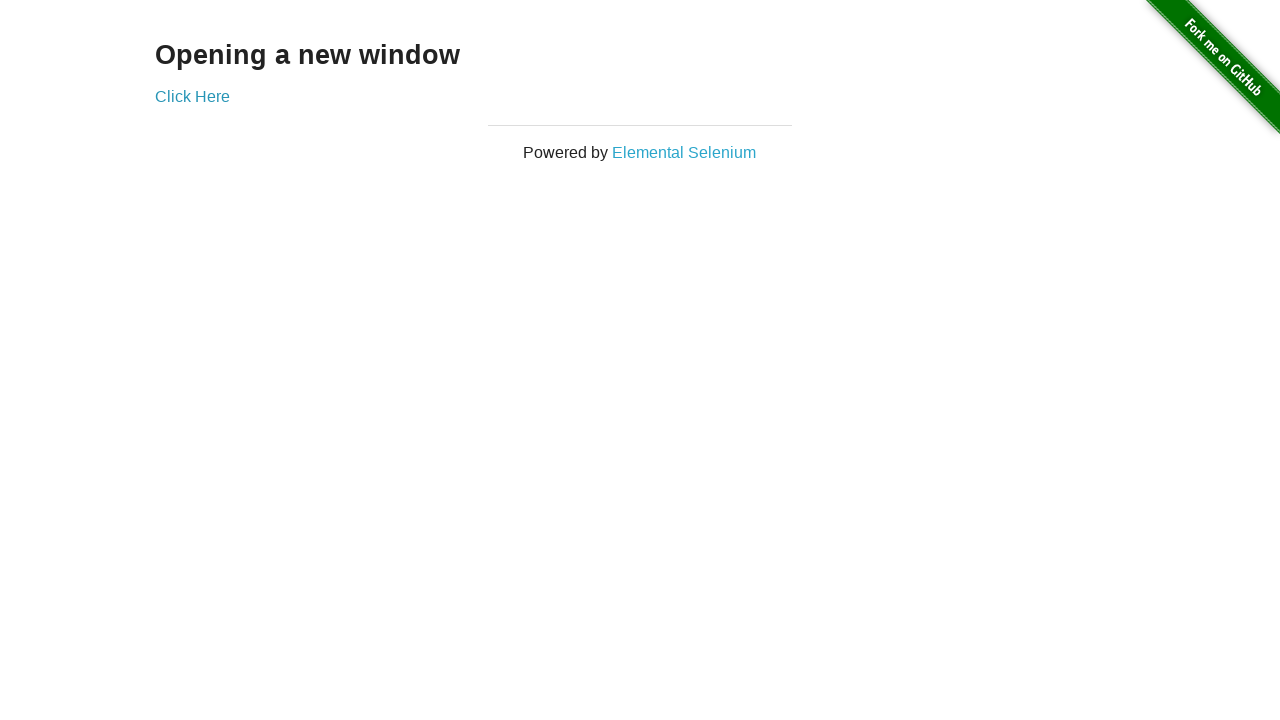

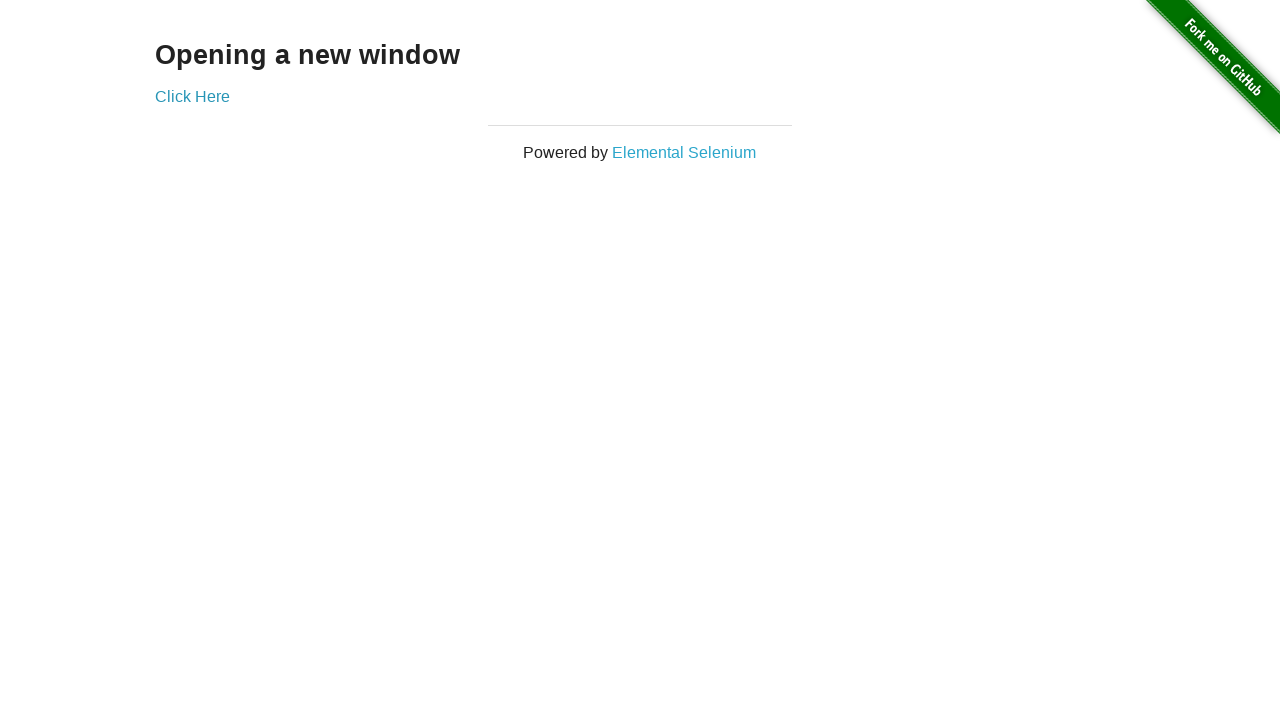